Tests a demo web form by navigating to the page and entering text into a meal input field

Starting URL: https://demowf.aspnetawesome.com/

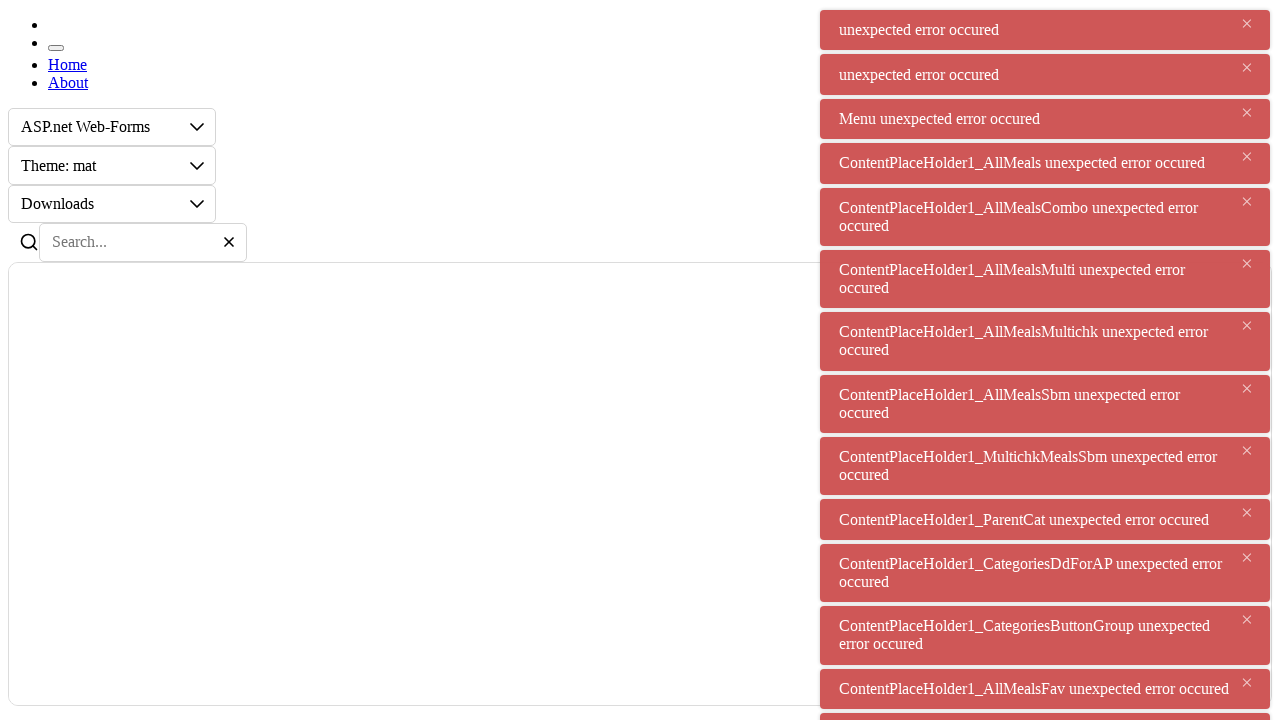

Filled Meal input field with 'tom' on #ContentPlaceHolder1_Meal
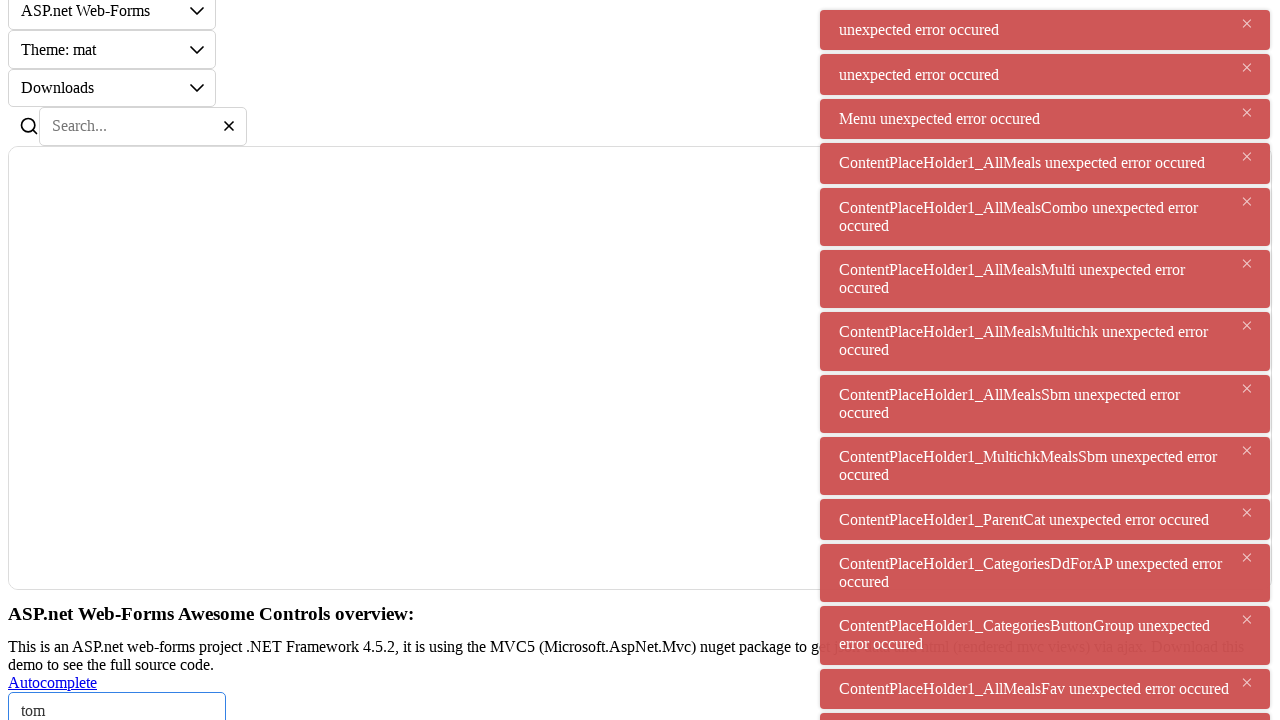

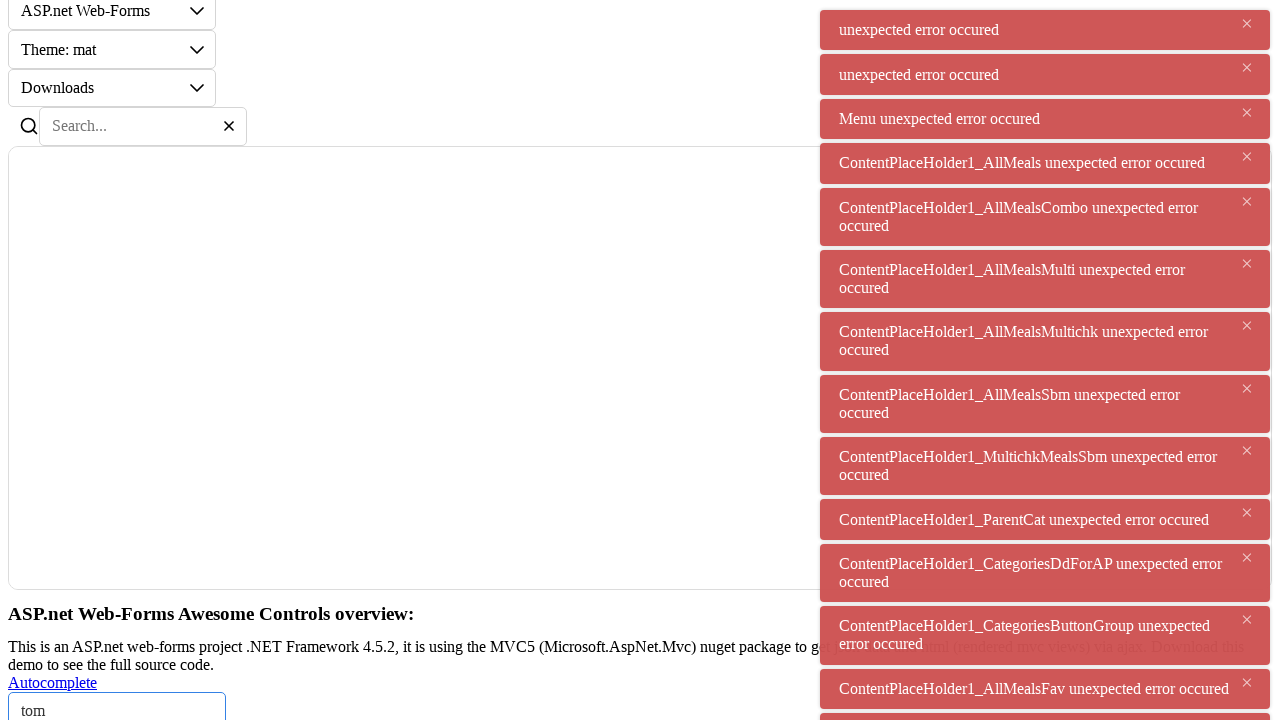